Navigates to login page, clicks login with empty fields, then clicks X to close the error message and verifies it disappears

Starting URL: https://the-internet.herokuapp.com/

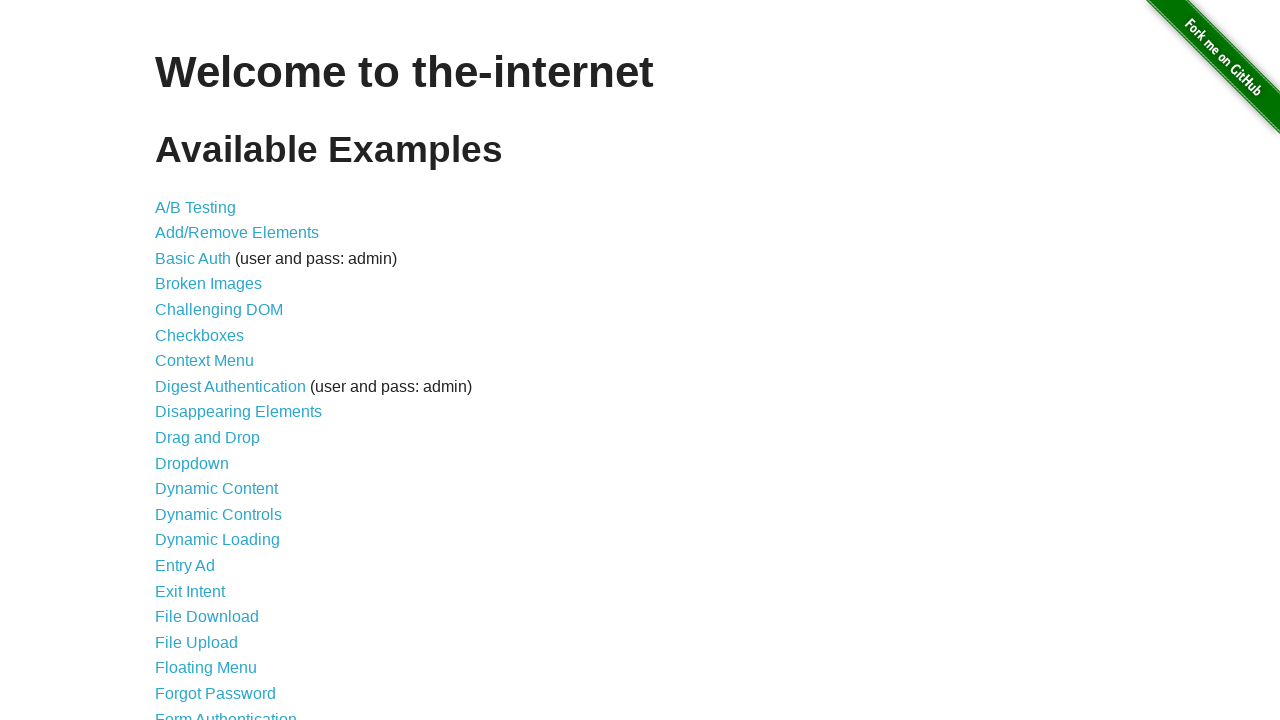

Clicked on Form Authentication link at (226, 712) on text=Form Authentication
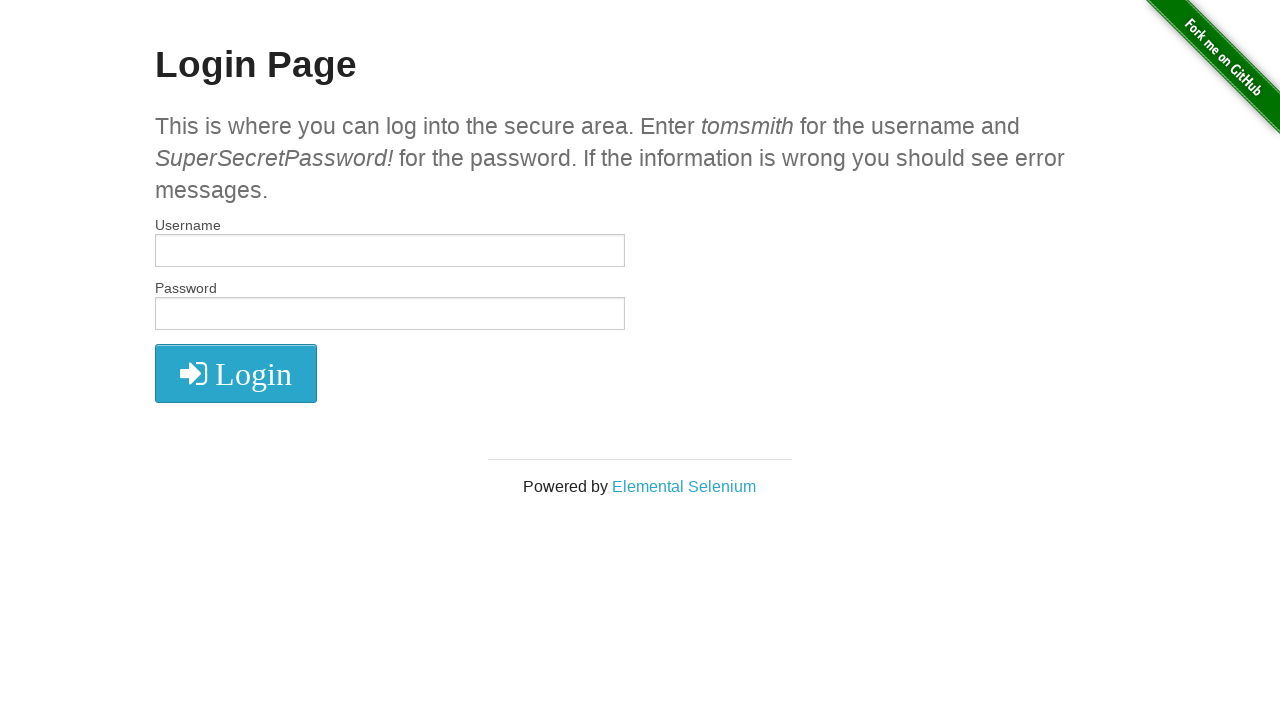

Clicked login button without entering credentials at (236, 373) on .radius
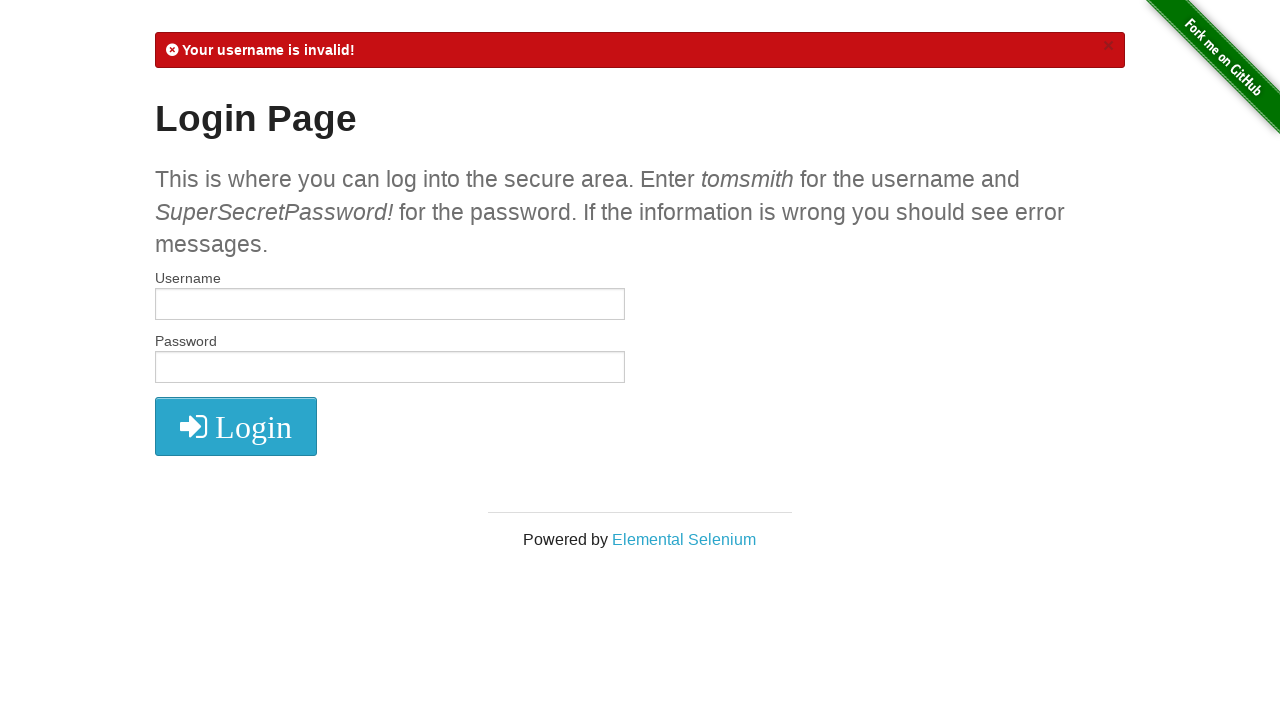

Error message appeared on screen
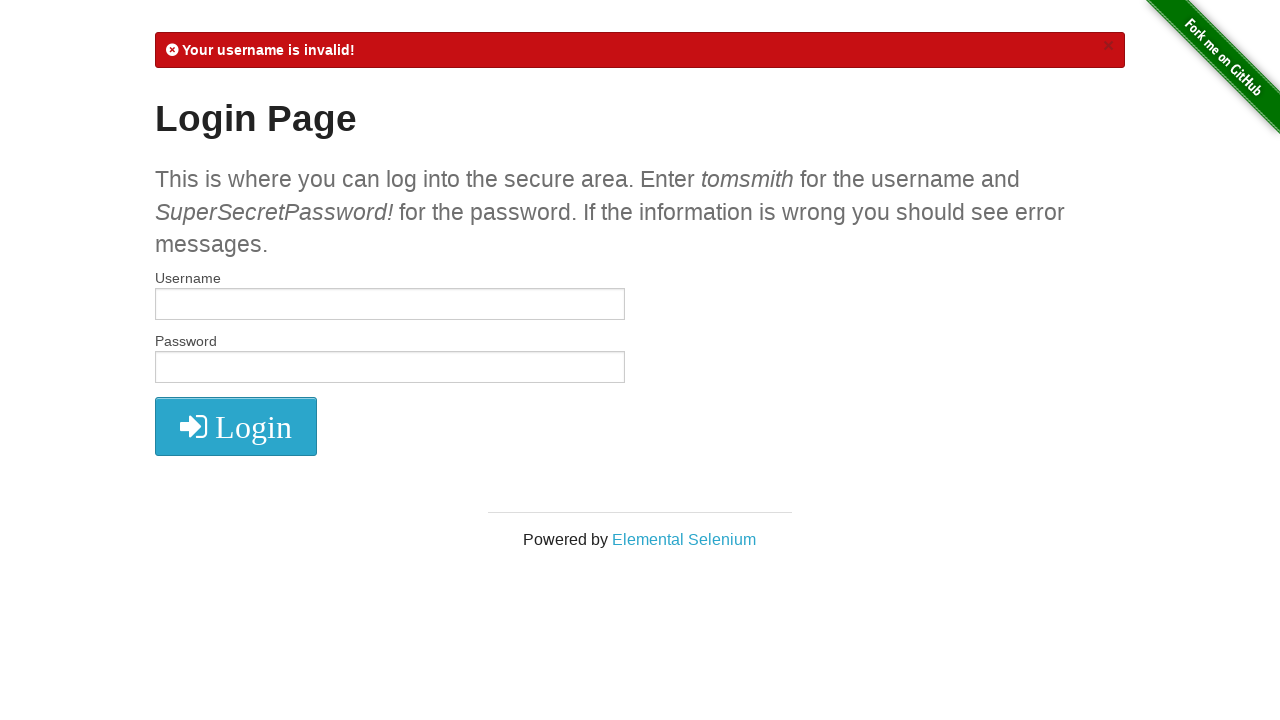

Clicked X button to close error message at (1108, 46) on #flash a
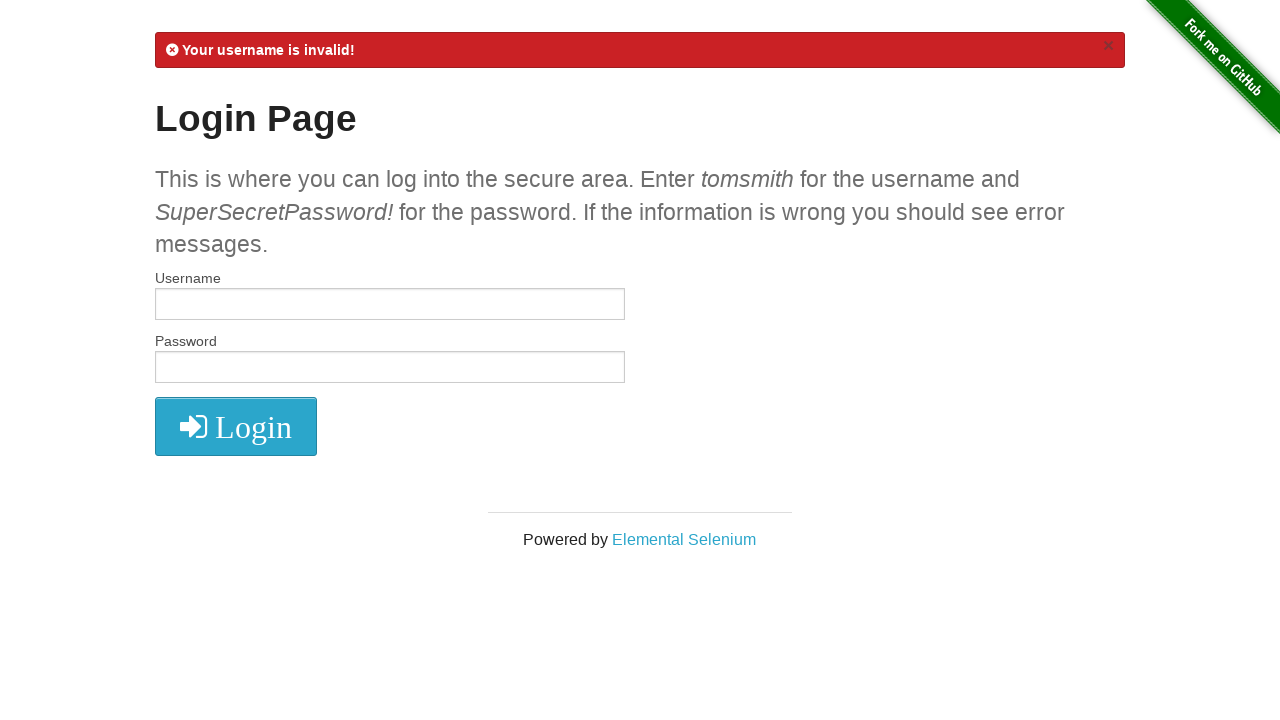

Verified error message has disappeared
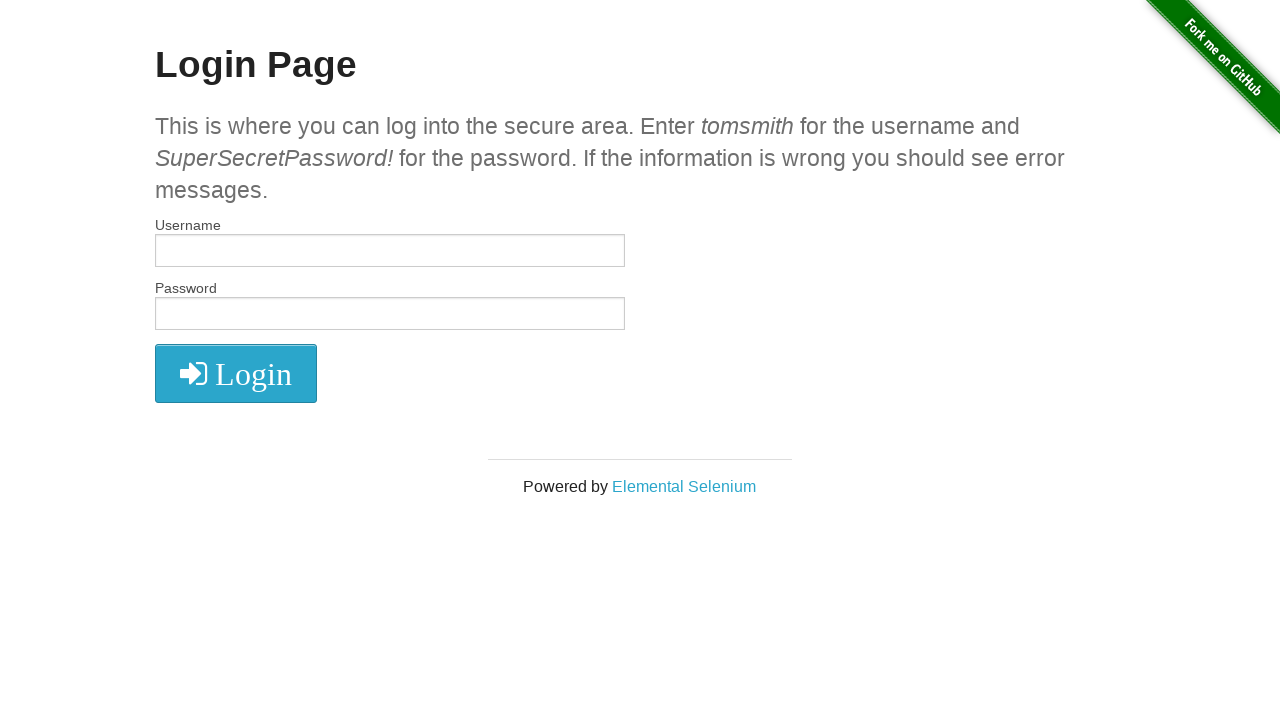

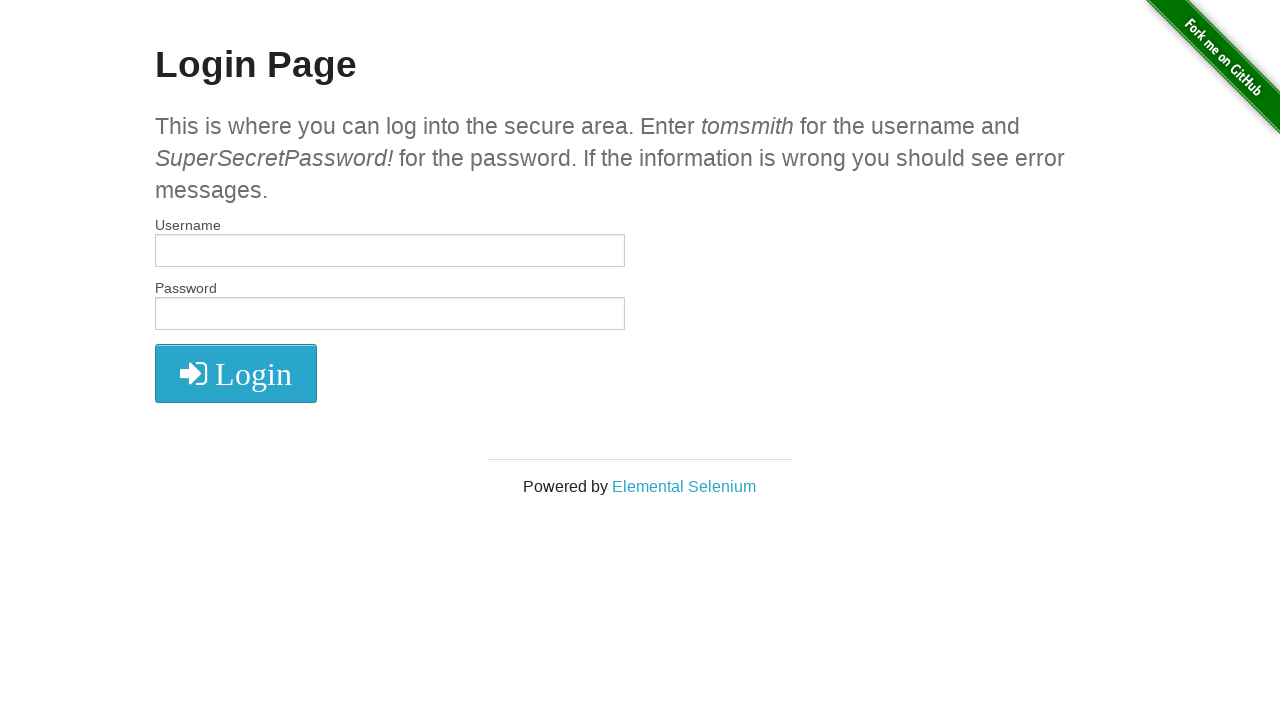